Tests the Add/Remove Elements functionality by clicking the "Add Element" button 5 times and verifying that 5 delete buttons are created with the class "added-manually".

Starting URL: http://the-internet.herokuapp.com/add_remove_elements/

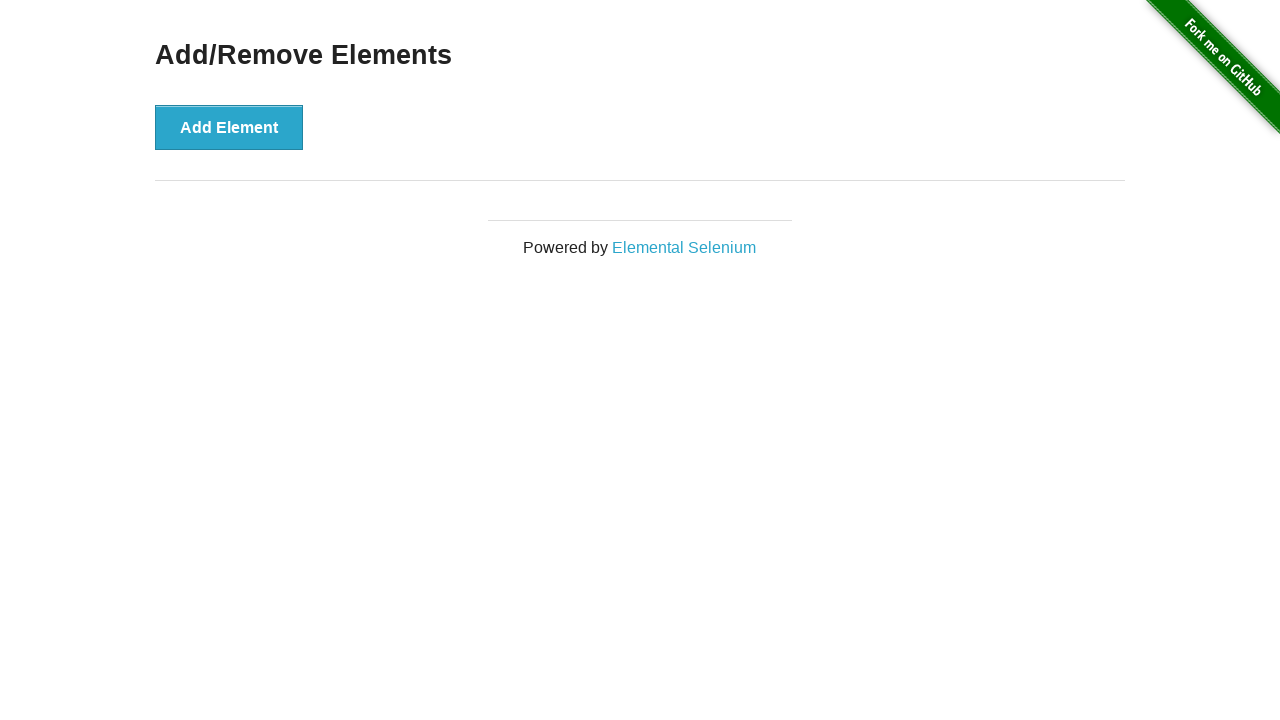

Navigated to Add/Remove Elements page
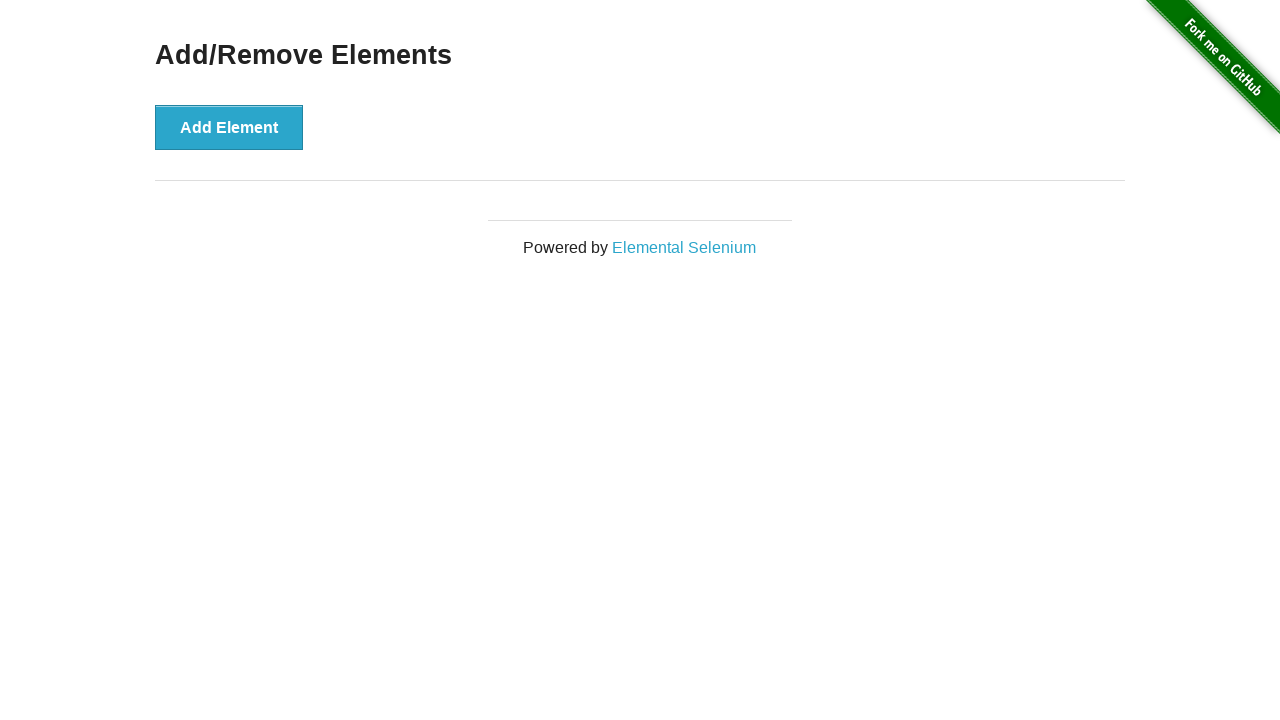

Clicked 'Add Element' button (iteration 1) at (229, 127) on button >> internal:has-text="Add Element"i
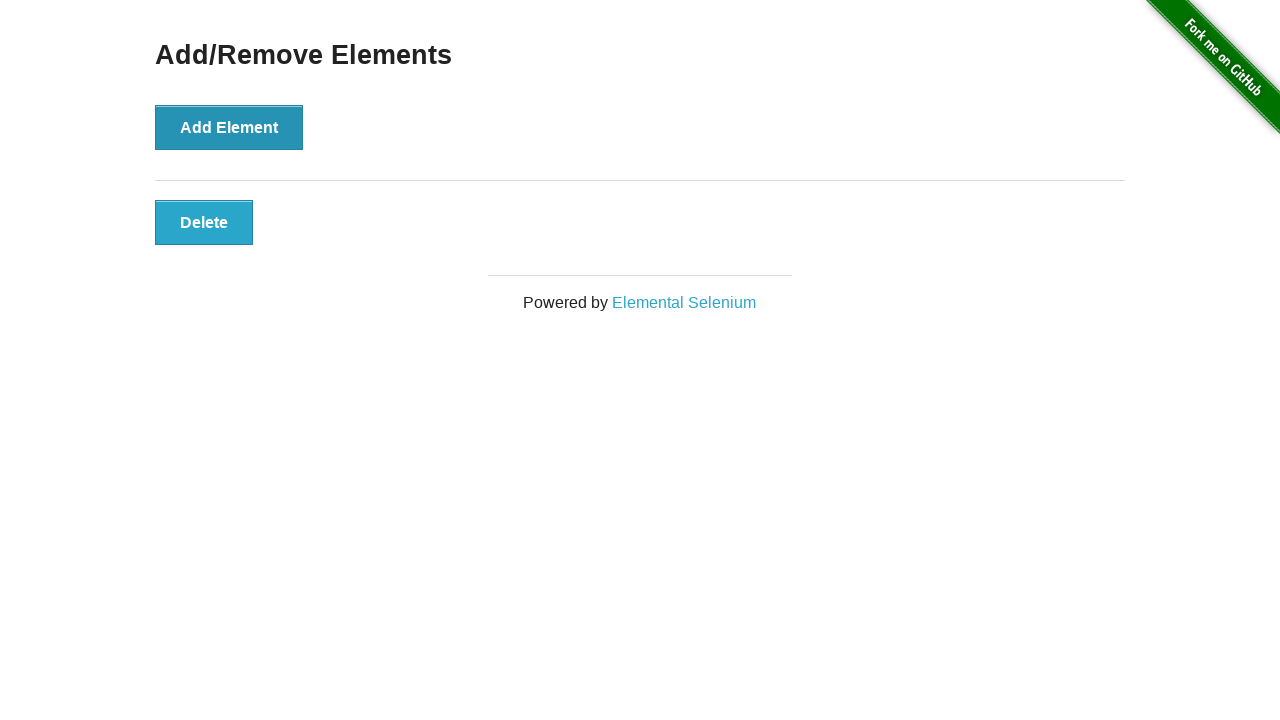

Clicked 'Add Element' button (iteration 2) at (229, 127) on button >> internal:has-text="Add Element"i
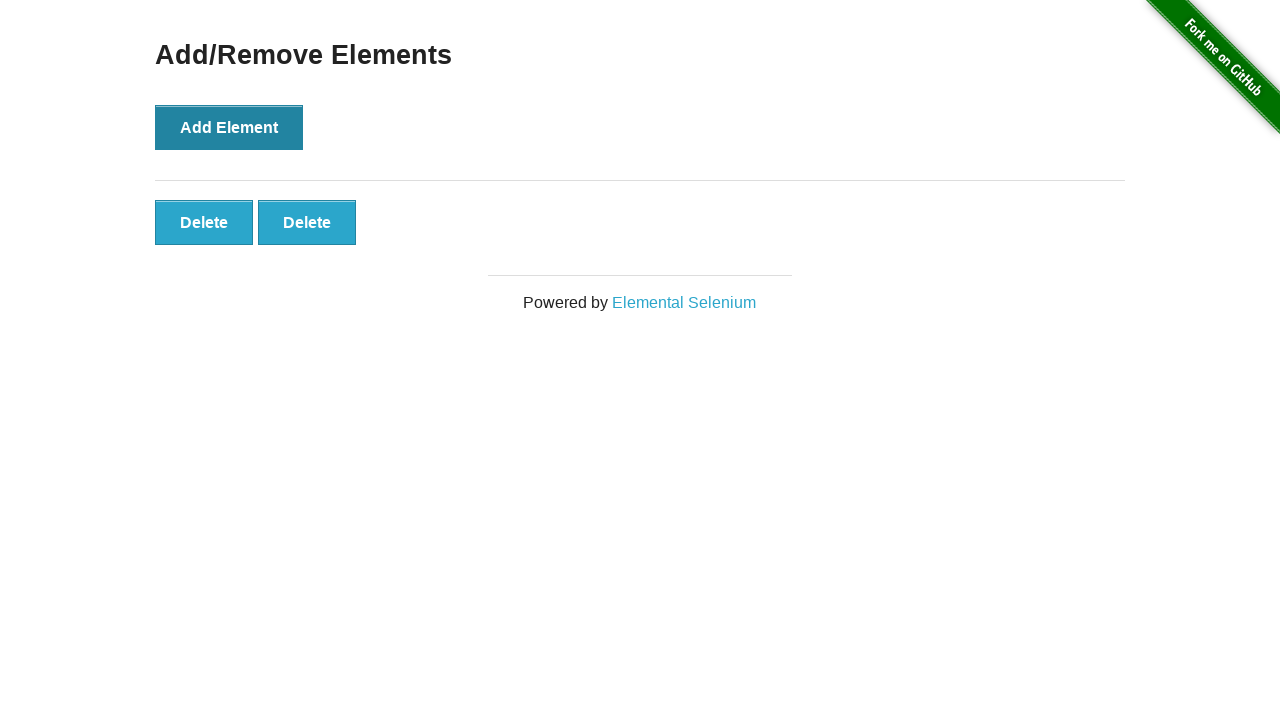

Clicked 'Add Element' button (iteration 3) at (229, 127) on button >> internal:has-text="Add Element"i
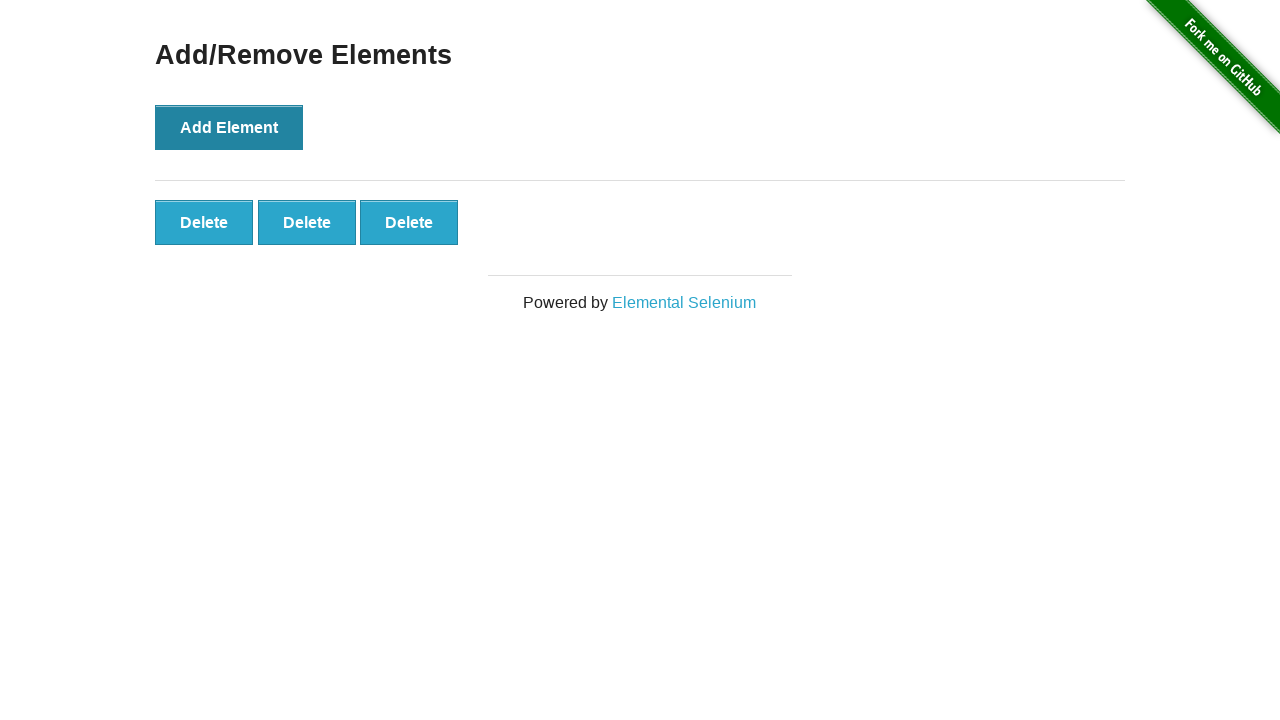

Clicked 'Add Element' button (iteration 4) at (229, 127) on button >> internal:has-text="Add Element"i
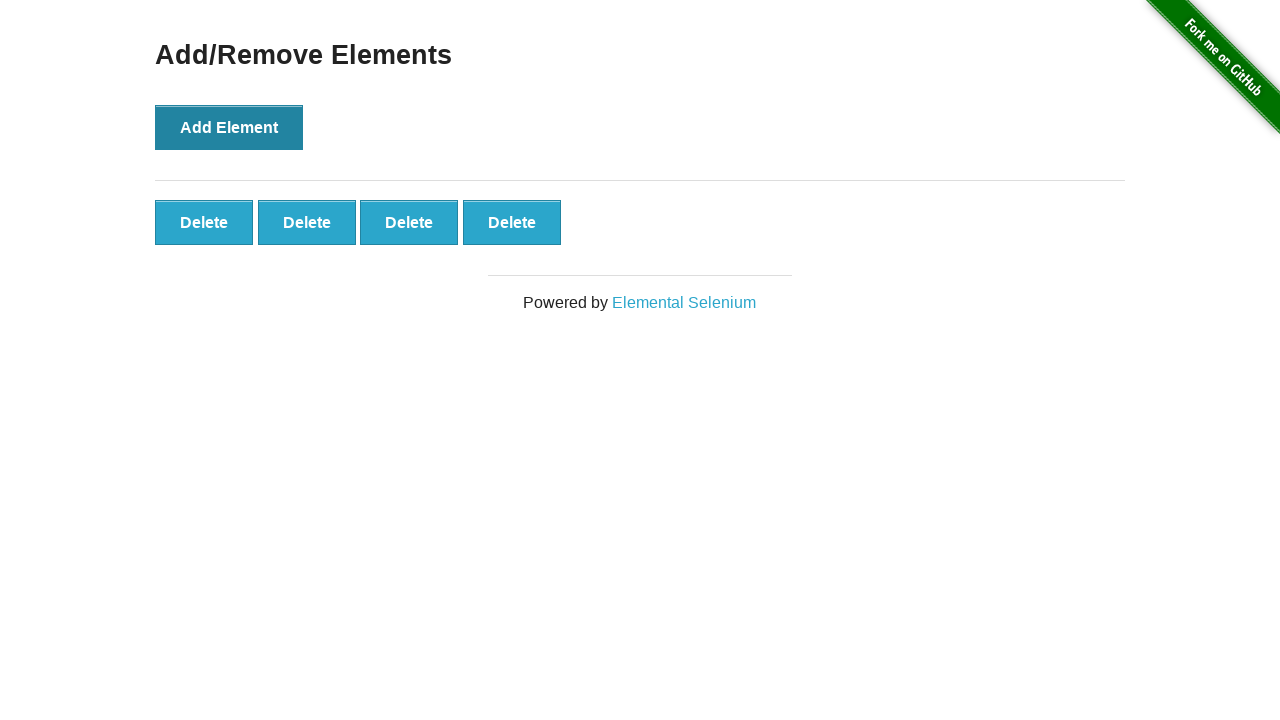

Clicked 'Add Element' button (iteration 5) at (229, 127) on button >> internal:has-text="Add Element"i
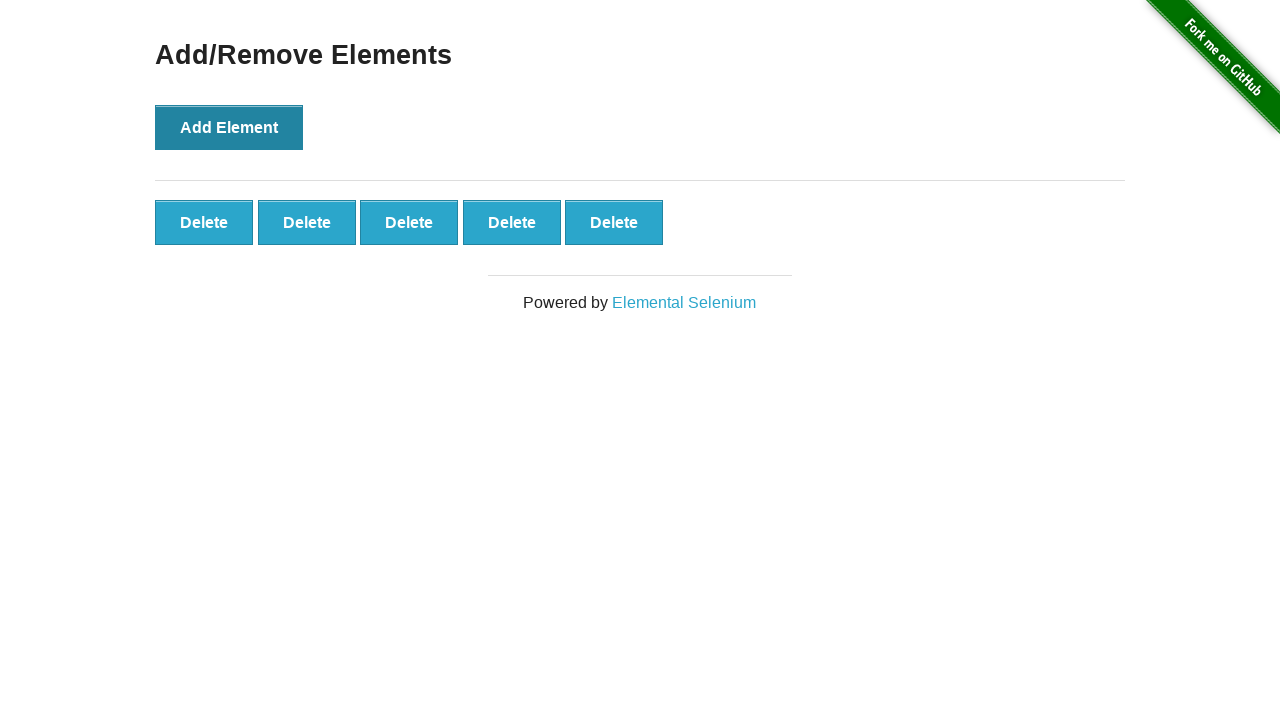

Delete buttons appeared with class 'added-manually'
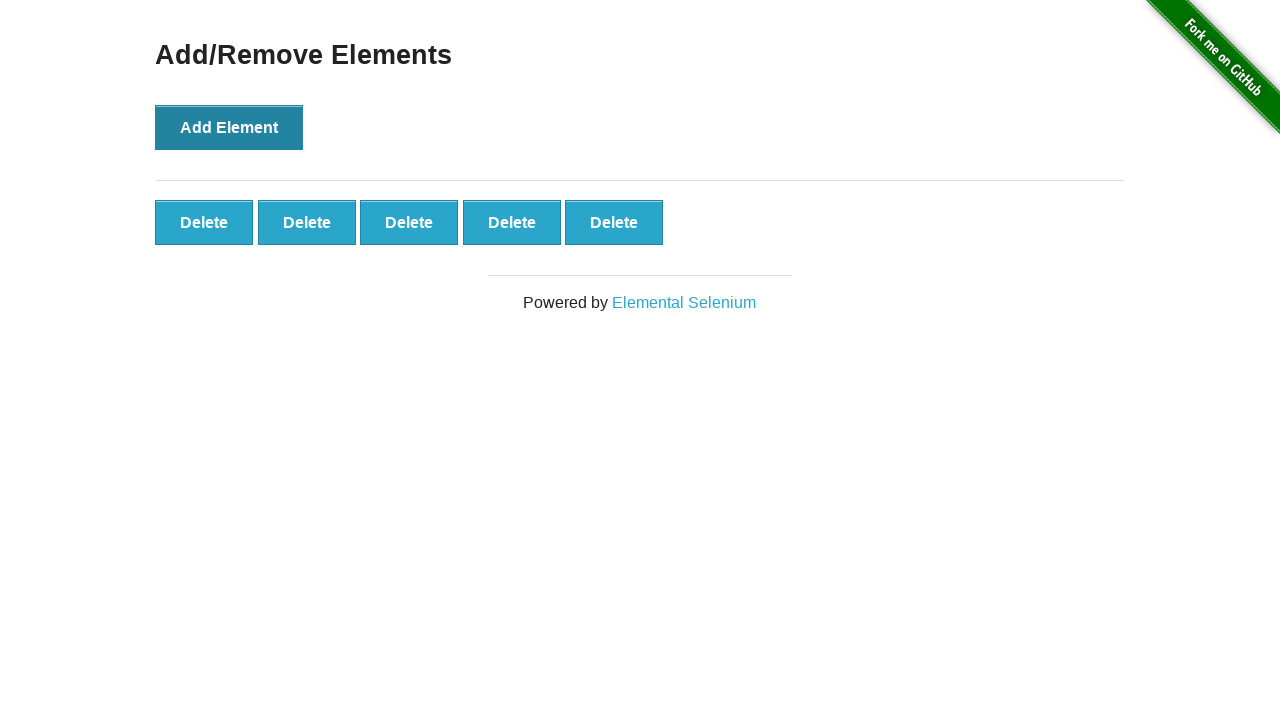

Verified that 5 delete buttons with class 'added-manually' were created
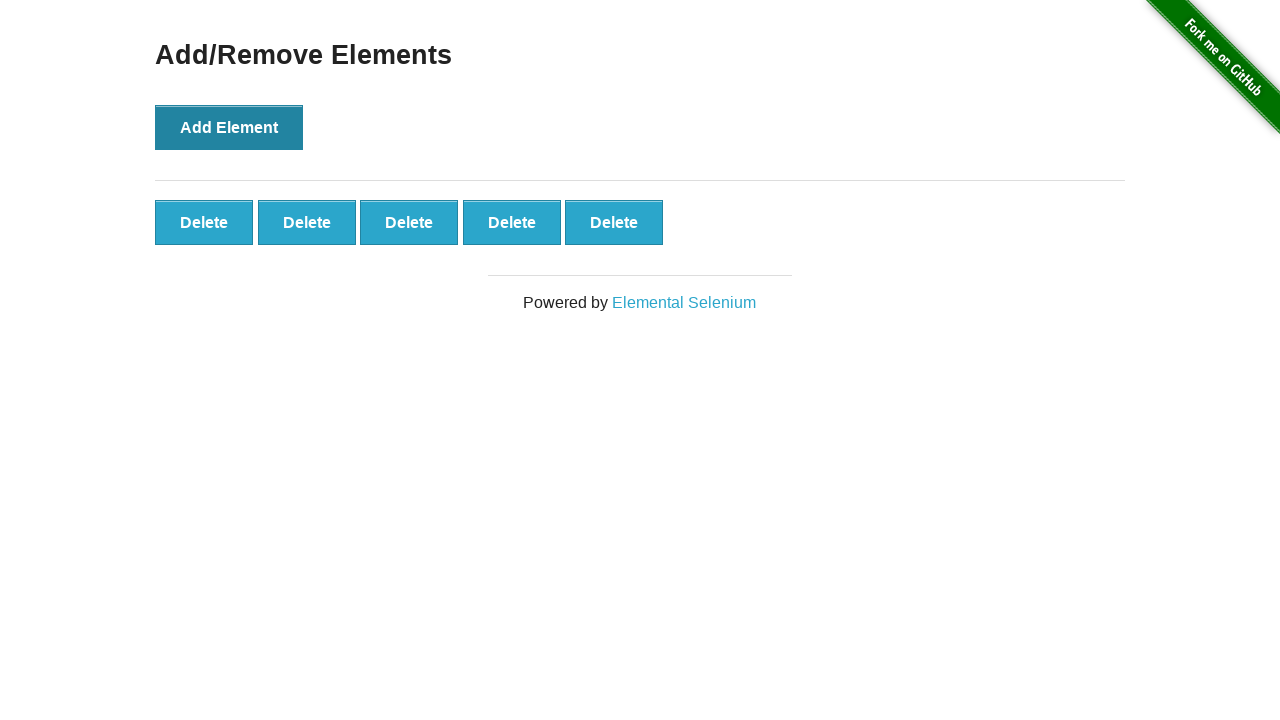

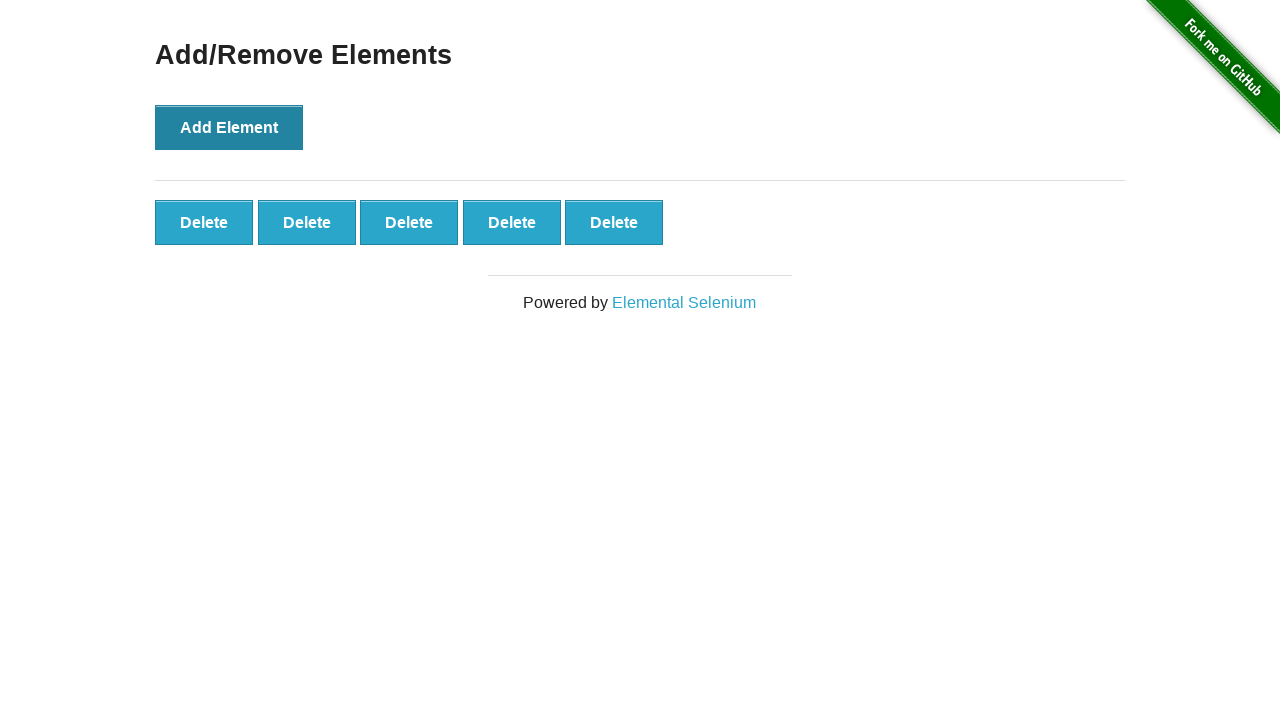